Tests JavaScript alert handling by clicking a button that triggers an alert, accepting it, and verifying the result message

Starting URL: https://the-internet.herokuapp.com/

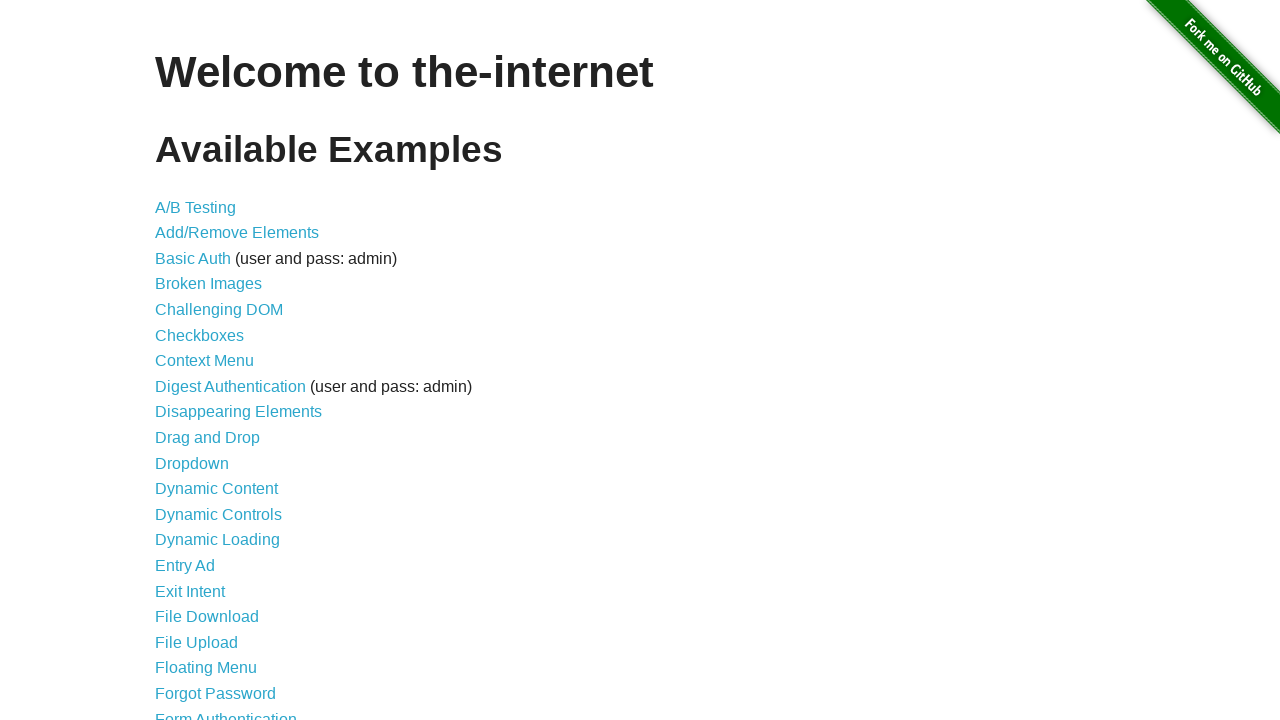

Clicked on JavaScript Alerts link at (214, 361) on xpath=//a[@href='/javascript_alerts']
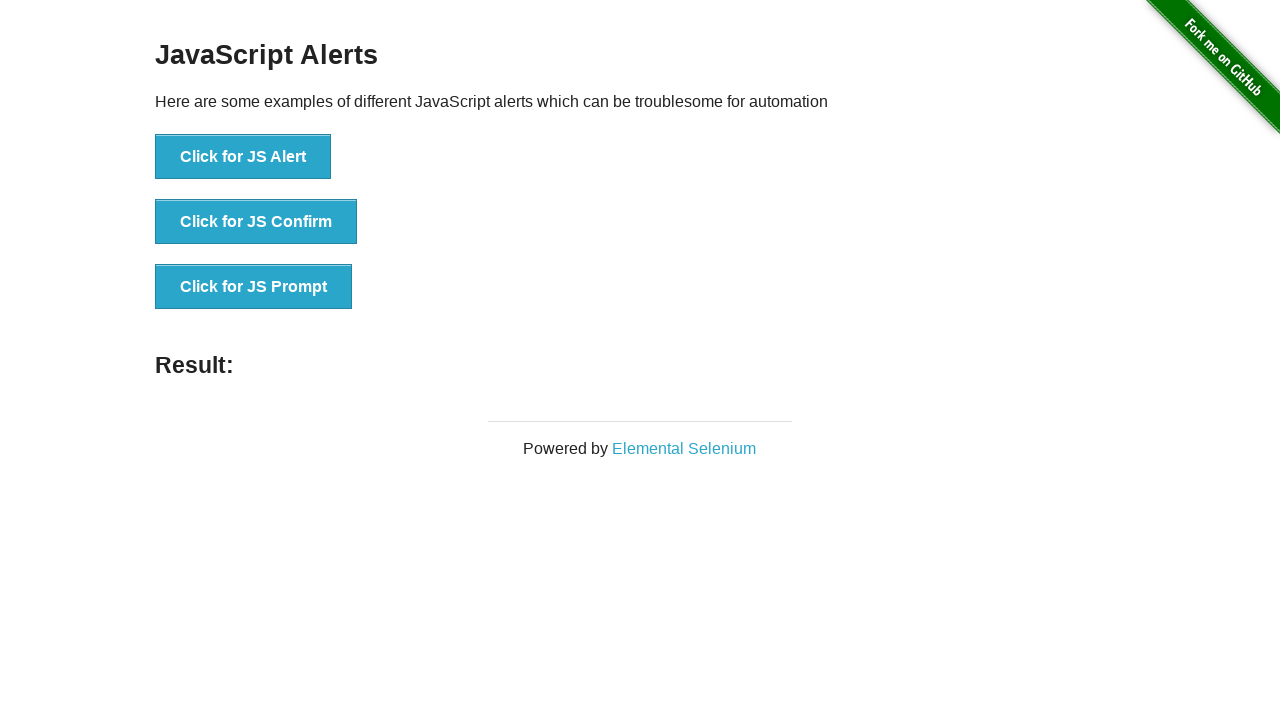

JavaScript Alerts page loaded and example section appeared
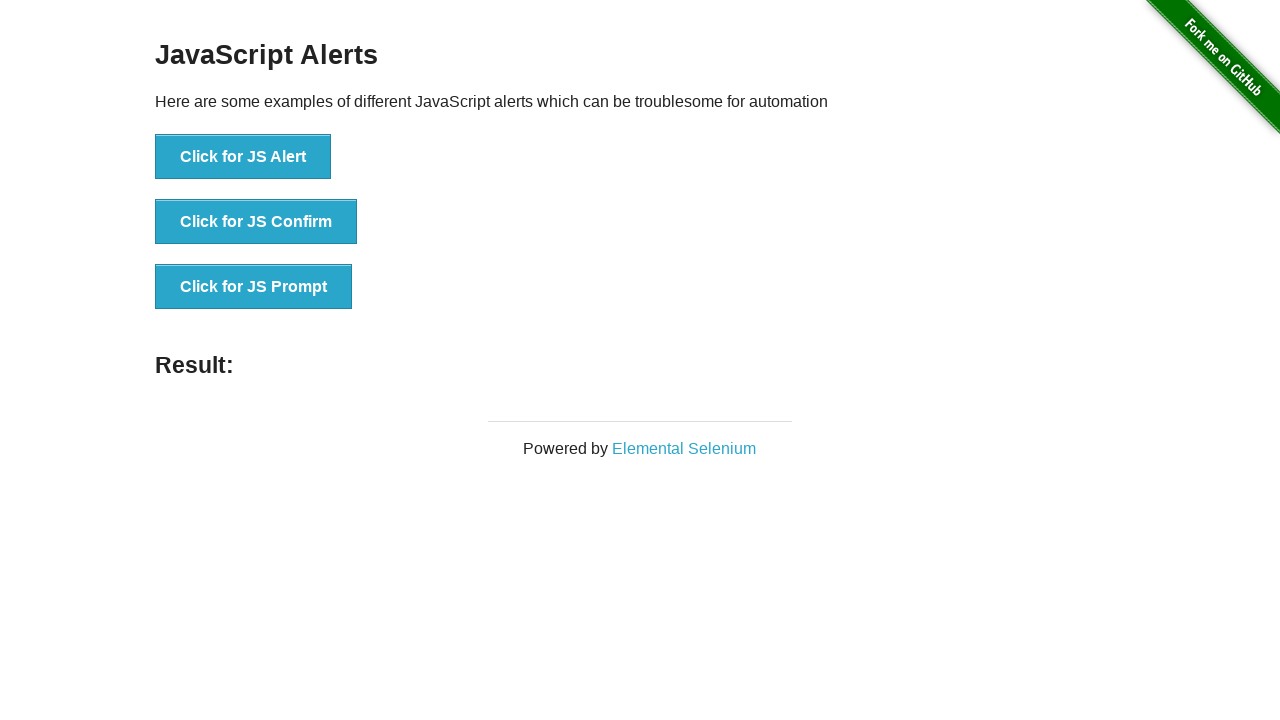

Clicked the Alert button at (243, 157) on xpath=//button[contains(text(),'Alert')]
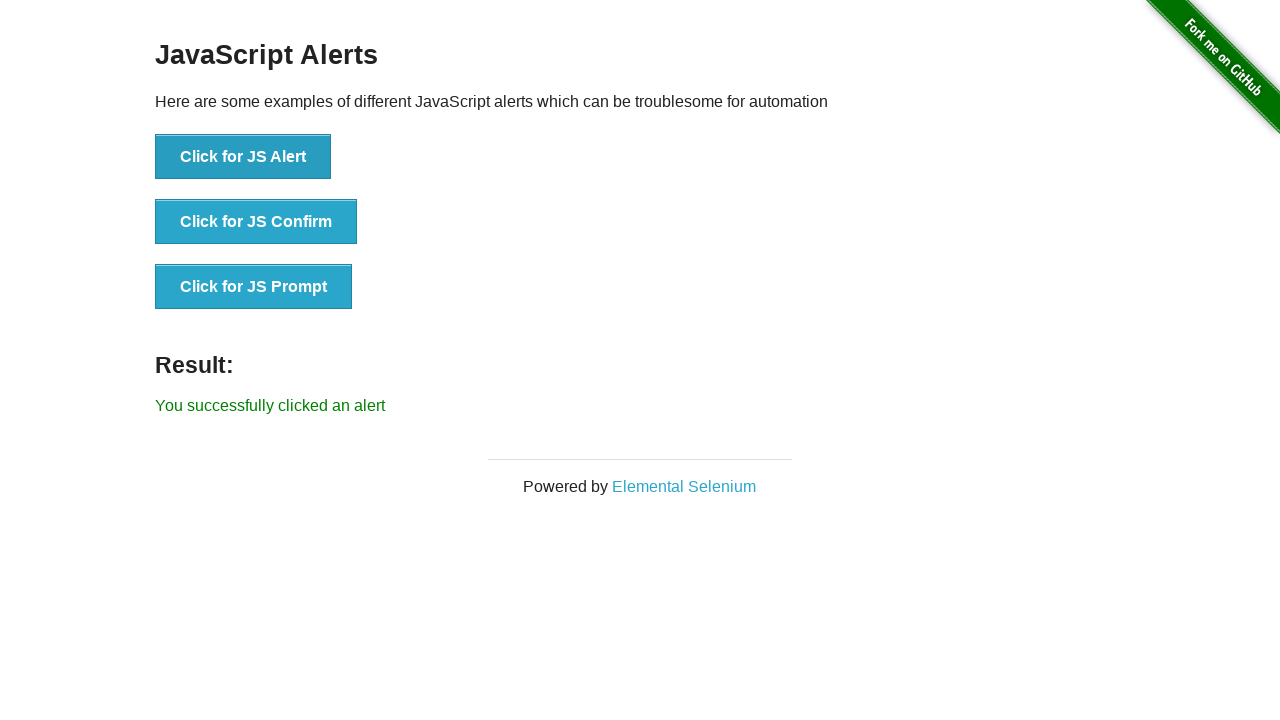

Set up dialog handler to accept alerts
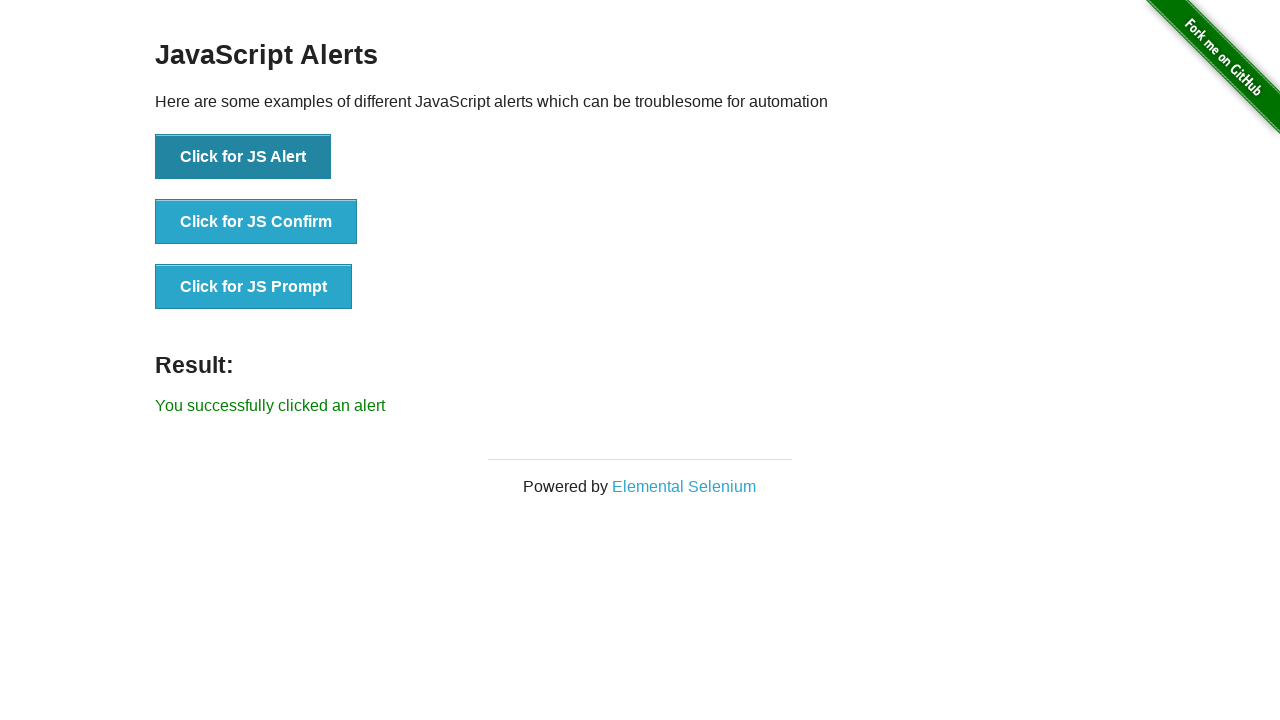

Clicked the Alert button again to trigger the alert dialog at (243, 157) on xpath=//button[contains(text(),'Alert')]
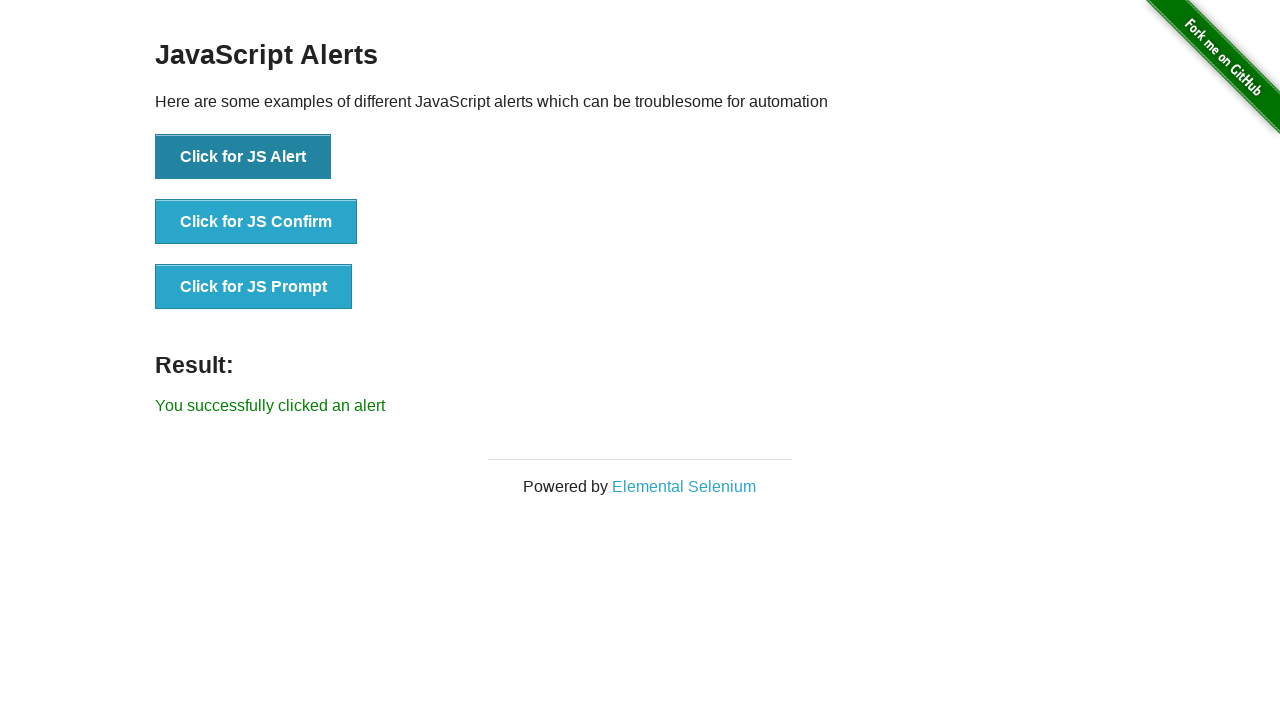

Retrieved result text from result element
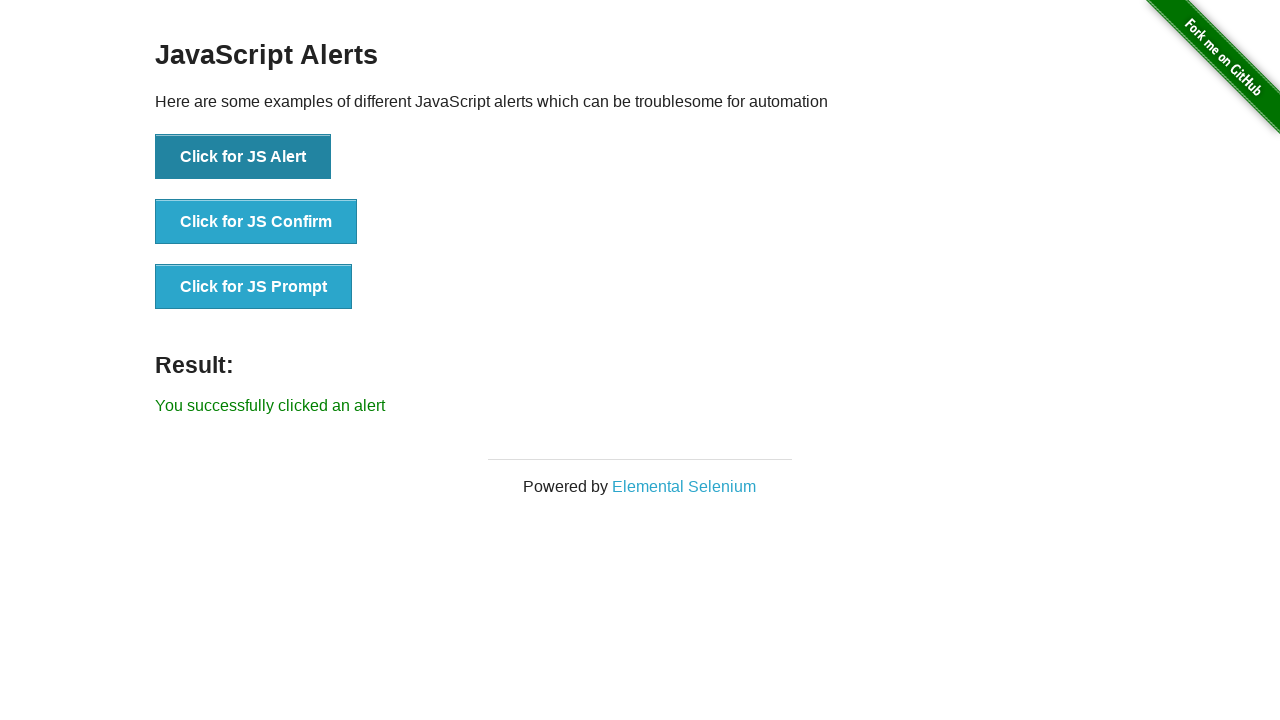

Verified result text matches expected message: 'You successfully clicked an alert'
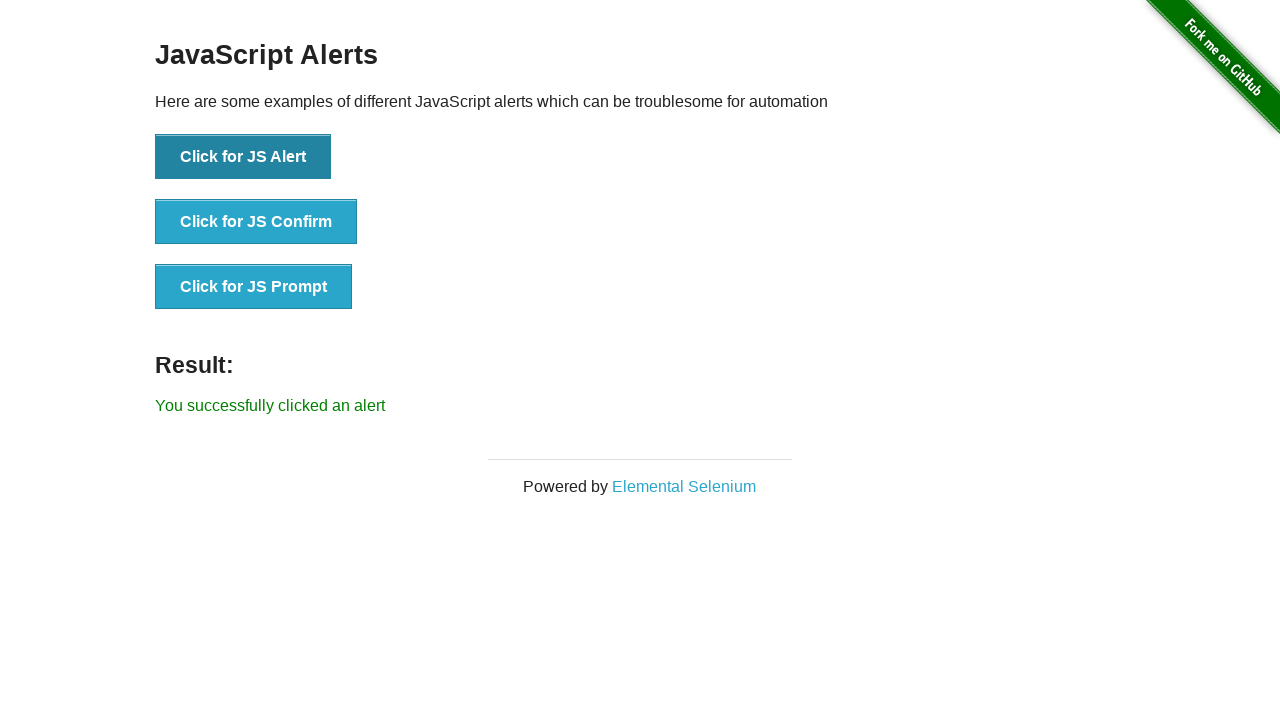

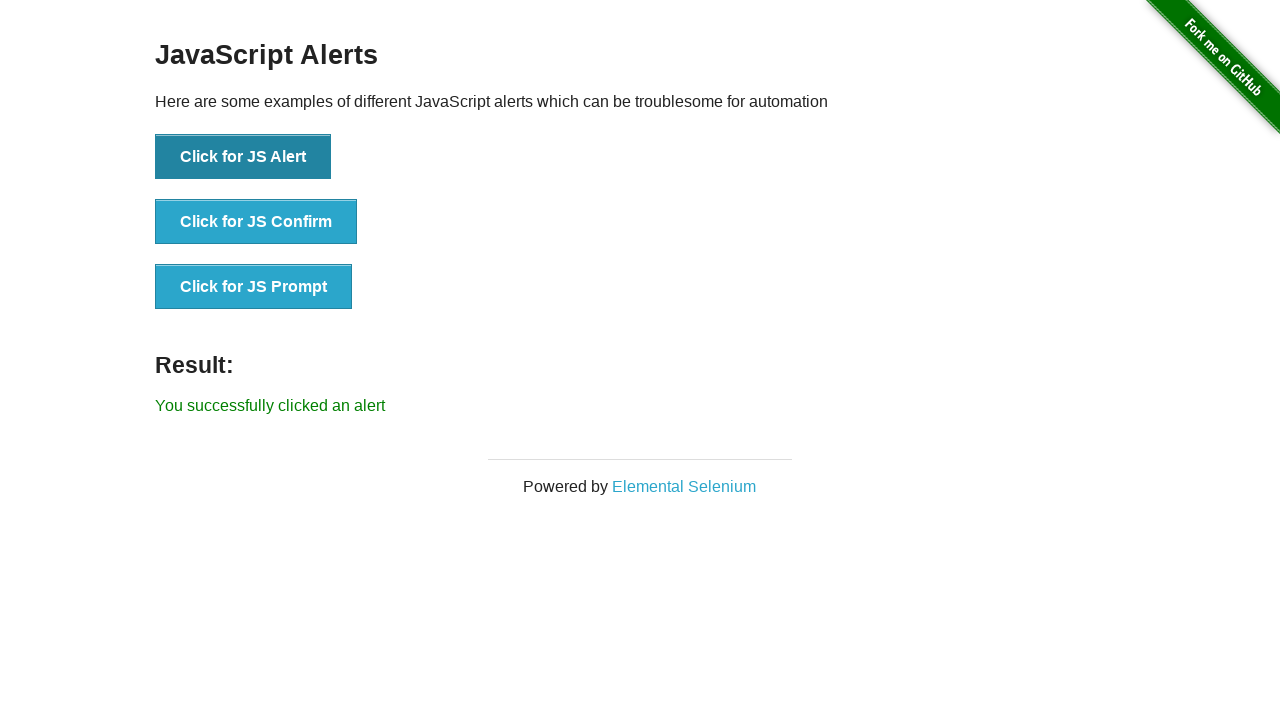